Tests interaction with a button that has a dynamic ID on the UI Testing Playground site, verifying that the button can be located regardless of its changing ID attribute

Starting URL: http://uitestingplayground.com/dynamicid

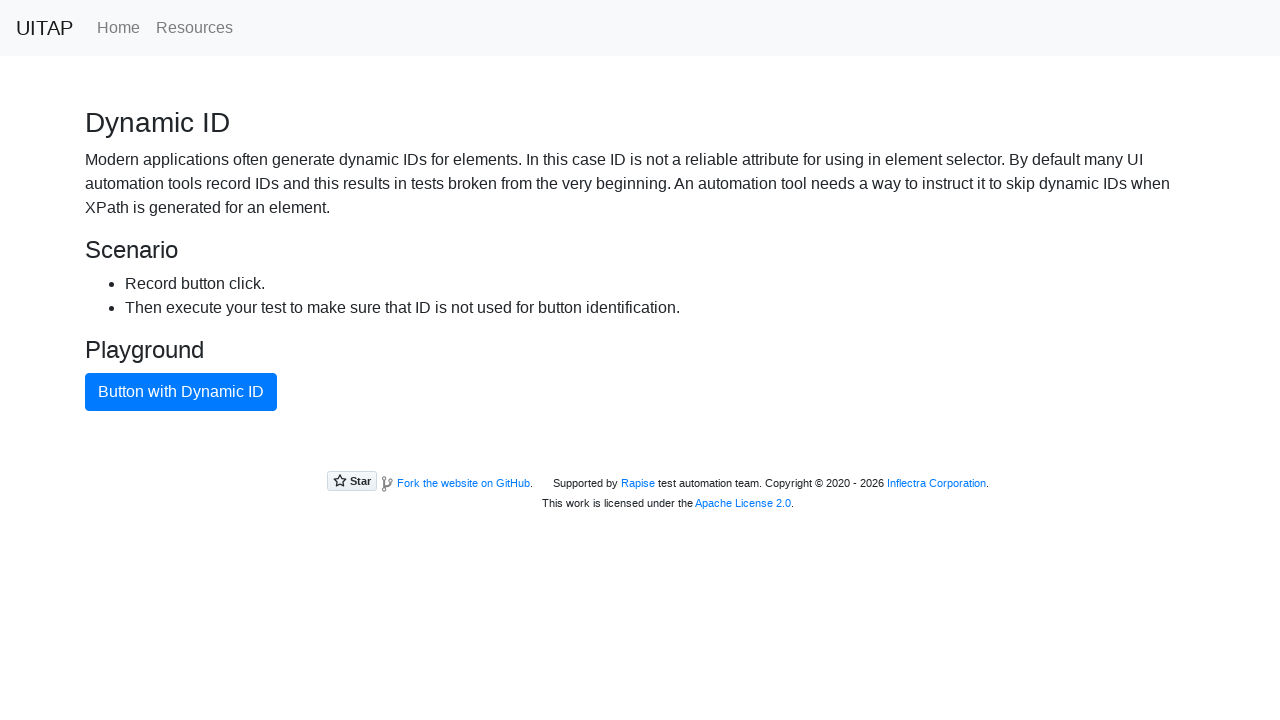

Waited for button with dynamic ID to load on UI Testing Playground
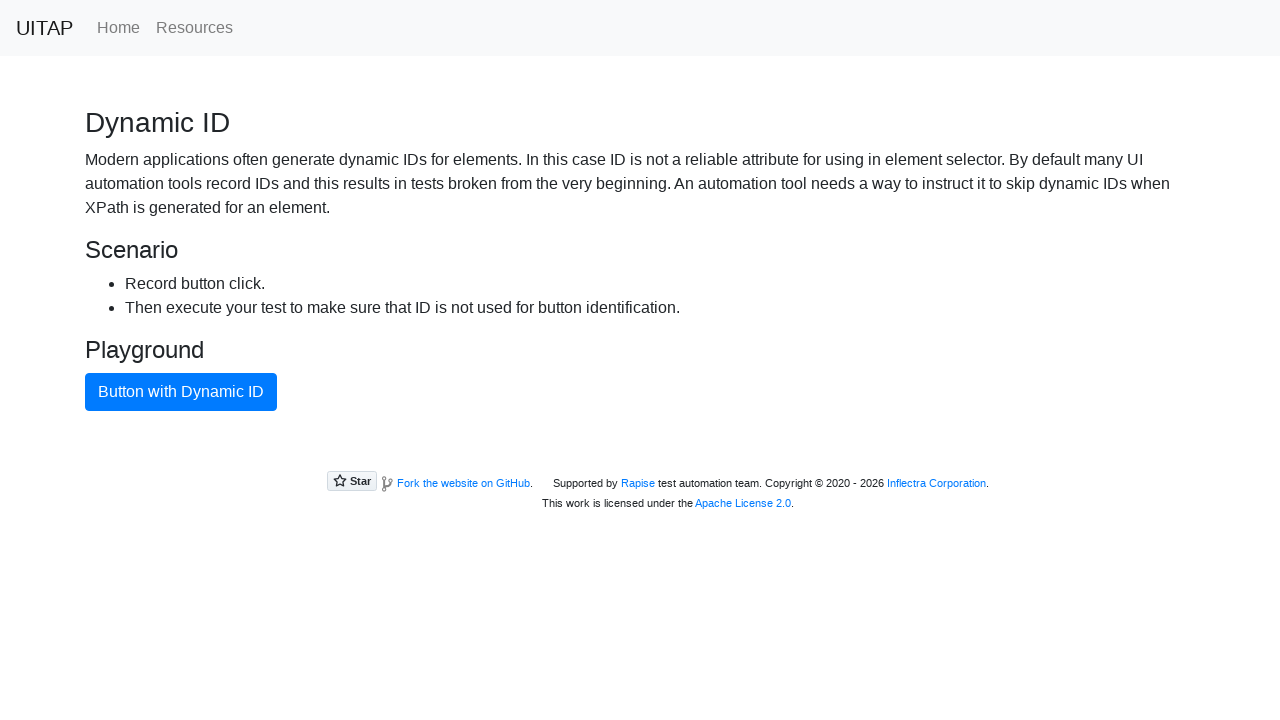

Clicked button with dynamic ID using text content selector at (181, 392) on button:has-text('Button with Dynamic ID')
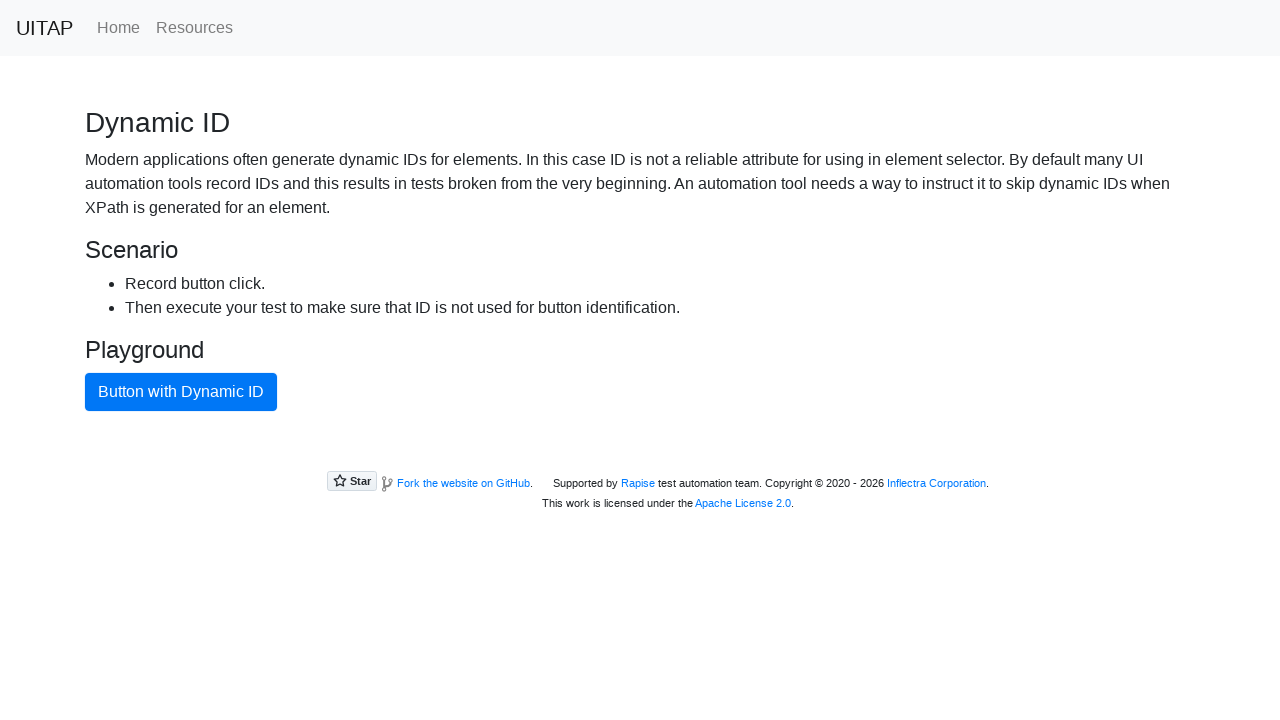

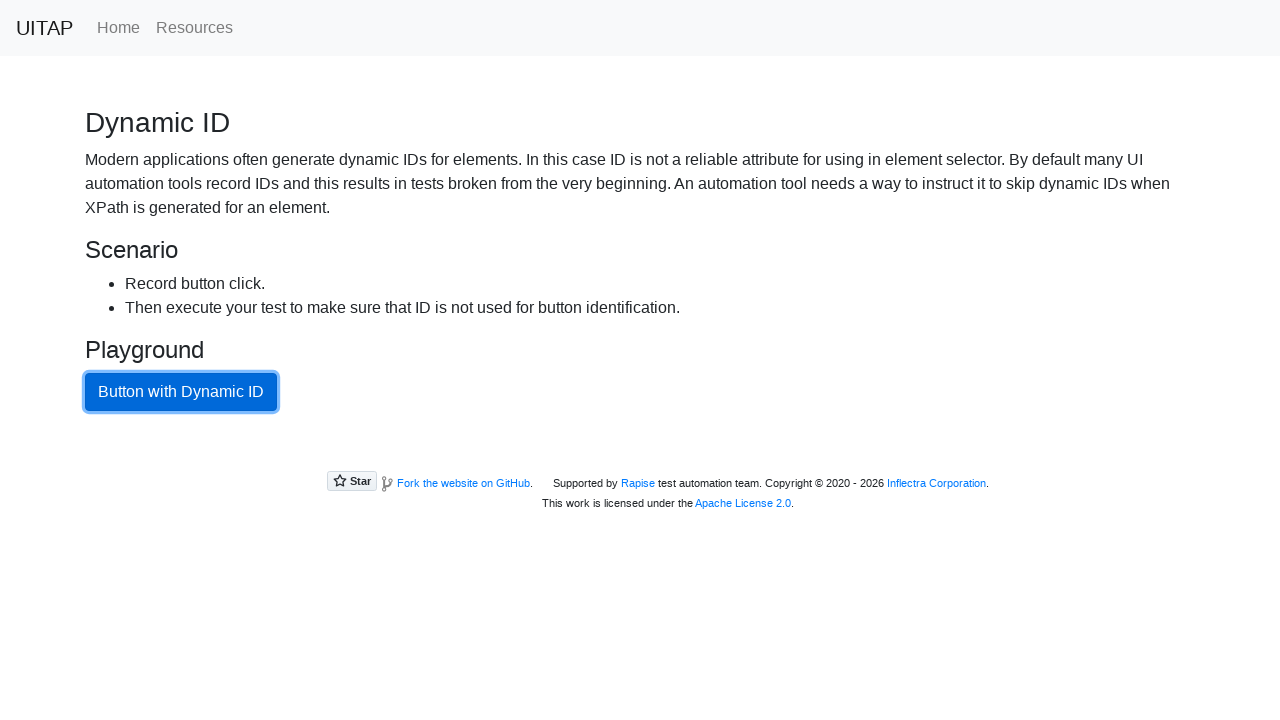